Opens the SpiceJet airline website and maximizes the browser window to verify the site loads correctly.

Starting URL: http://spicejet.com

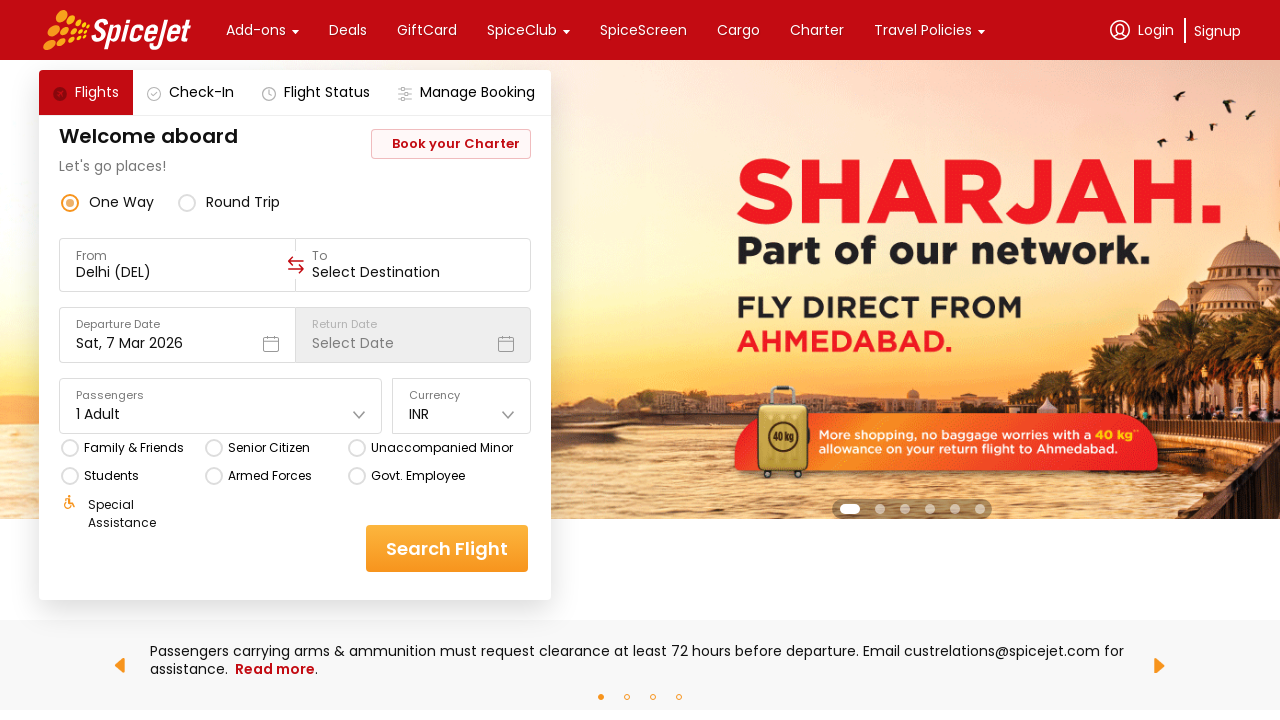

SpiceJet website loaded - DOM content ready
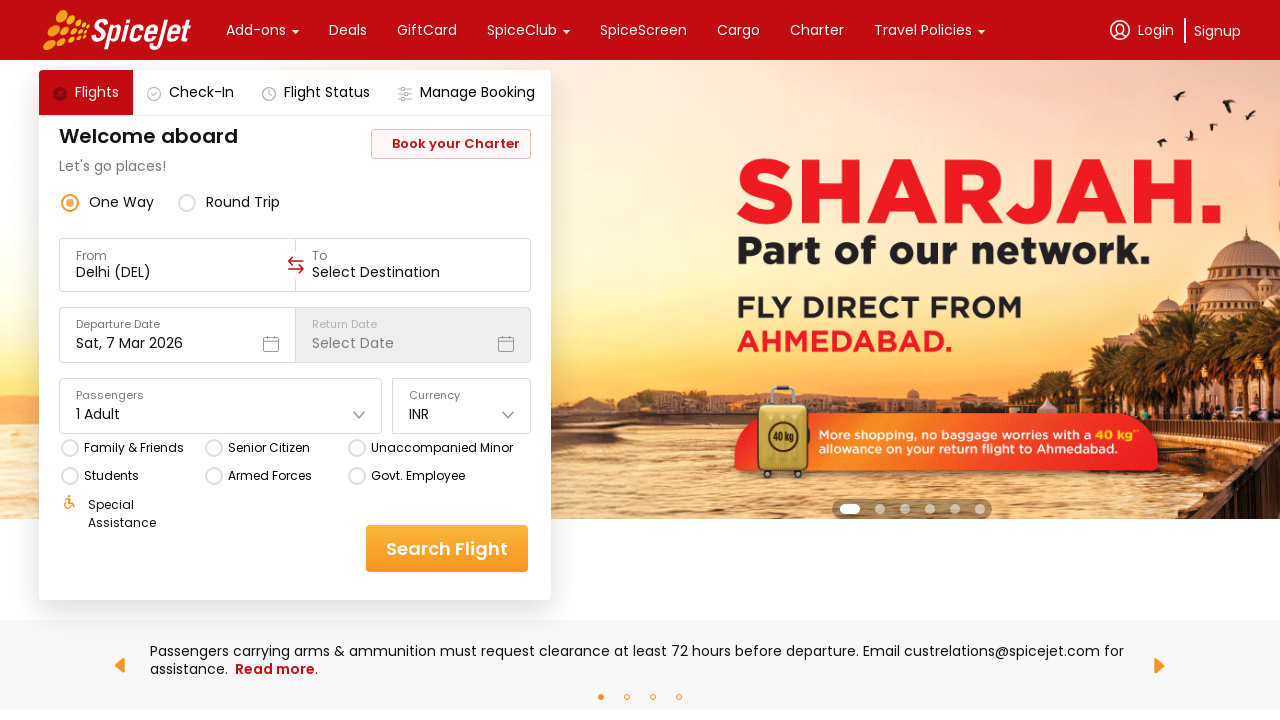

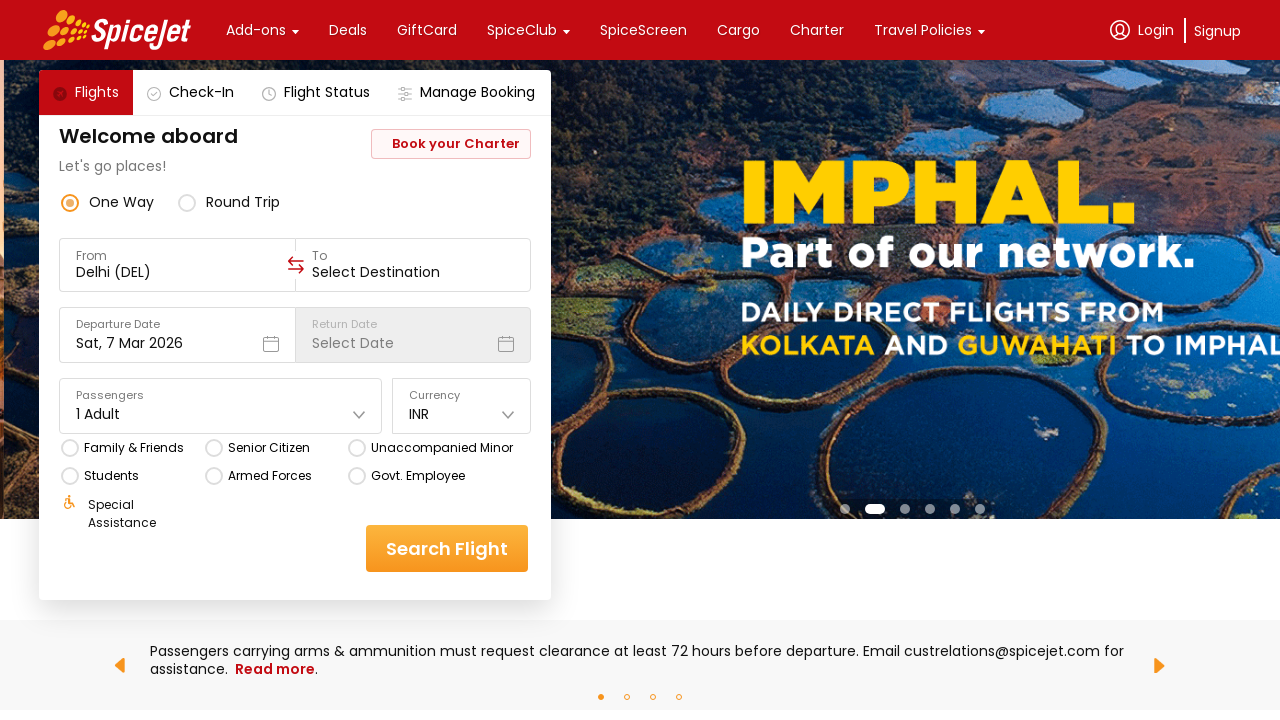